Tests filtering to display only active (uncompleted) todo items

Starting URL: https://demo.playwright.dev/todomvc

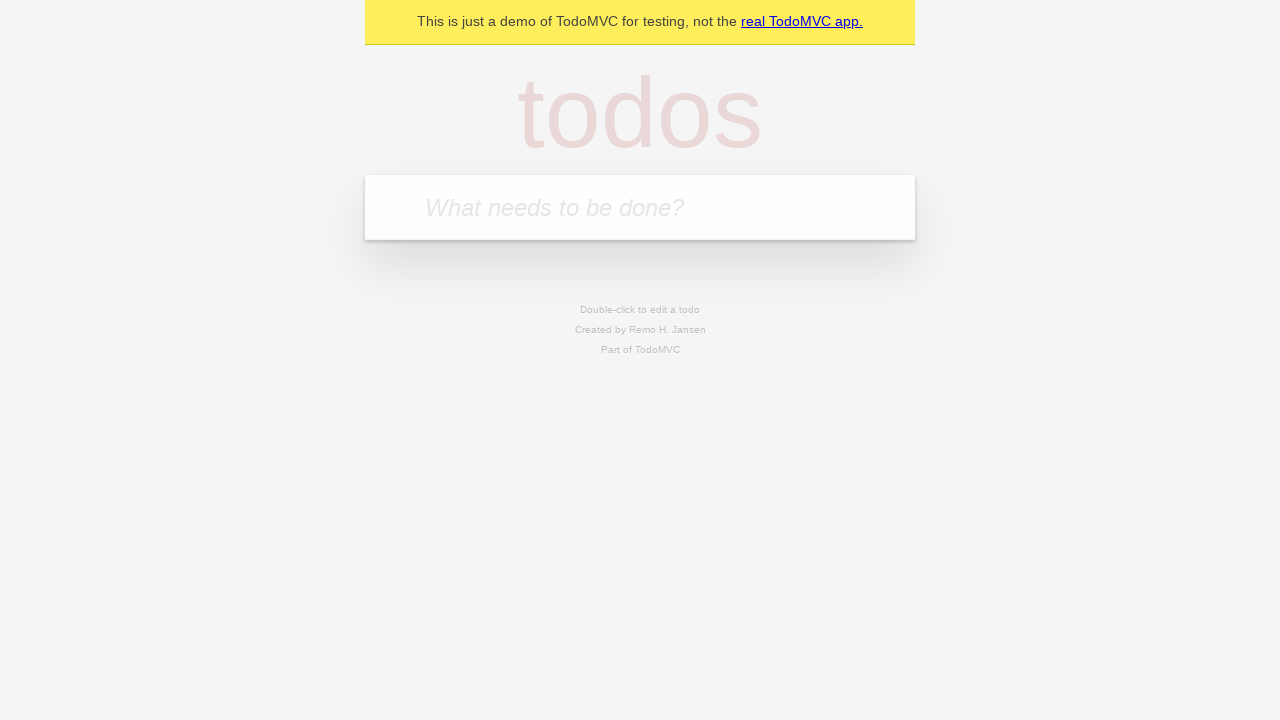

Navigated to TodoMVC demo application
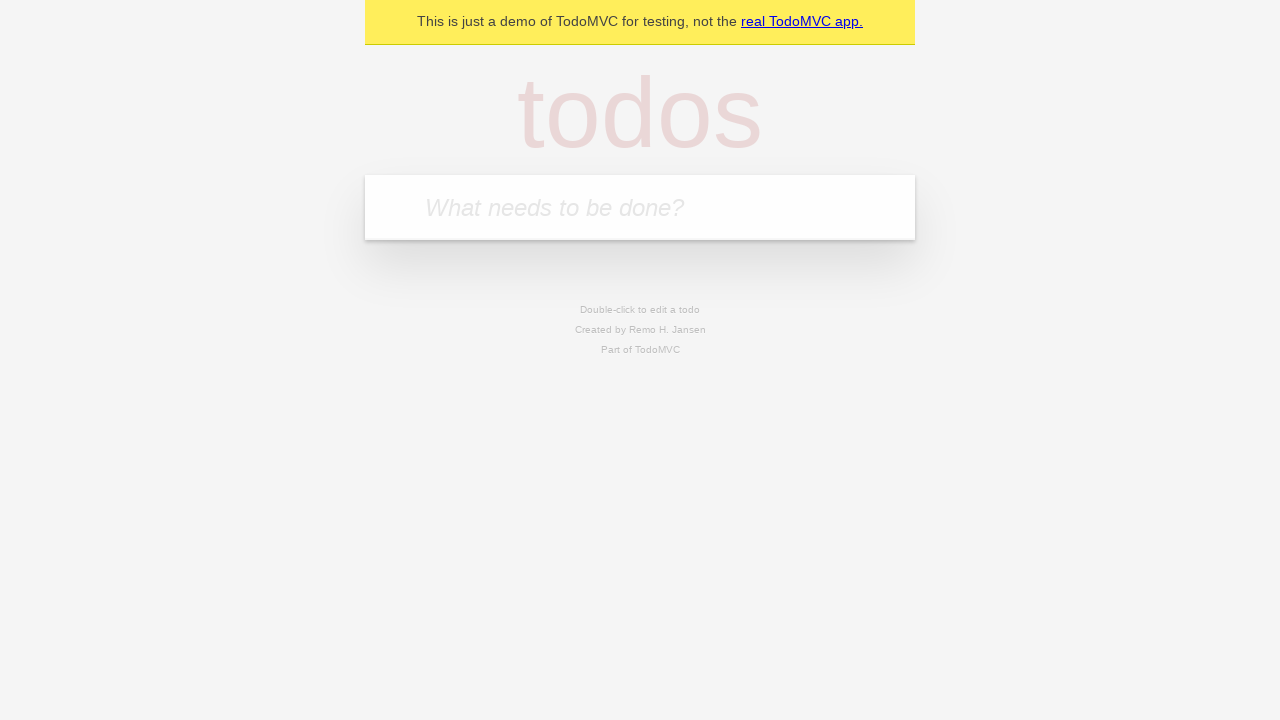

Located the todo input field
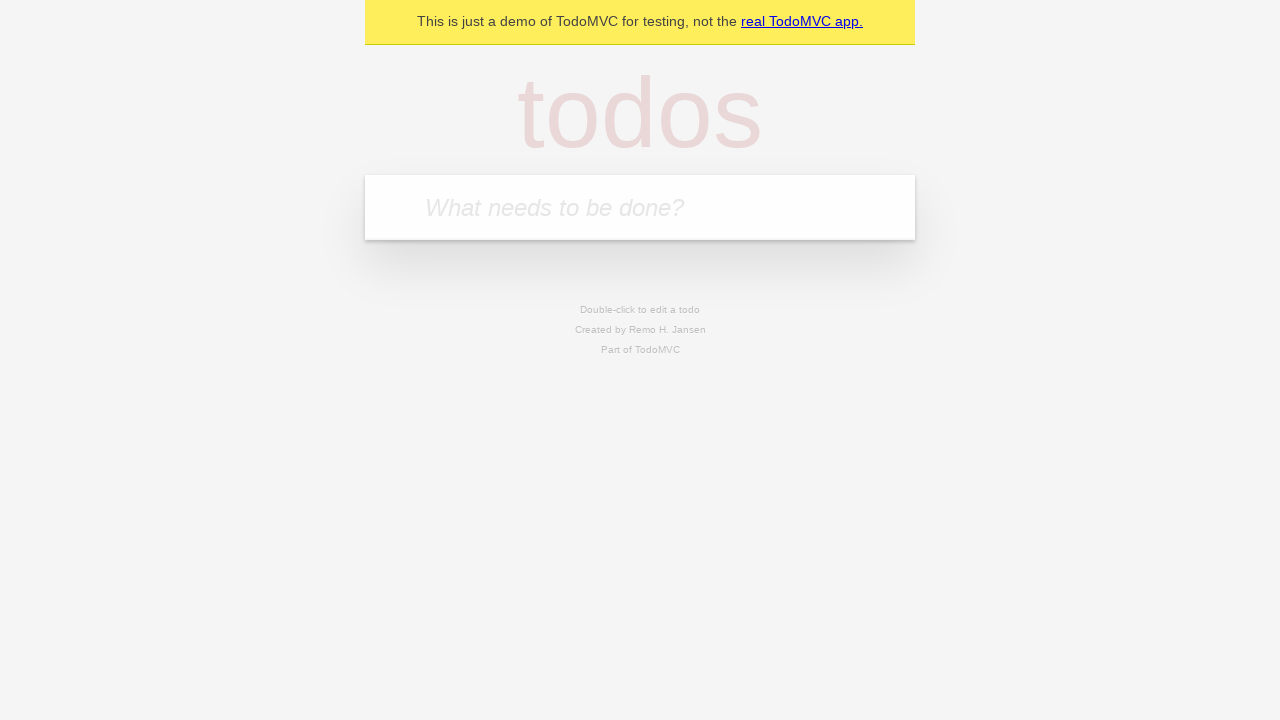

Filled first todo: 'buy some cheese' on internal:attr=[placeholder="What needs to be done?"i]
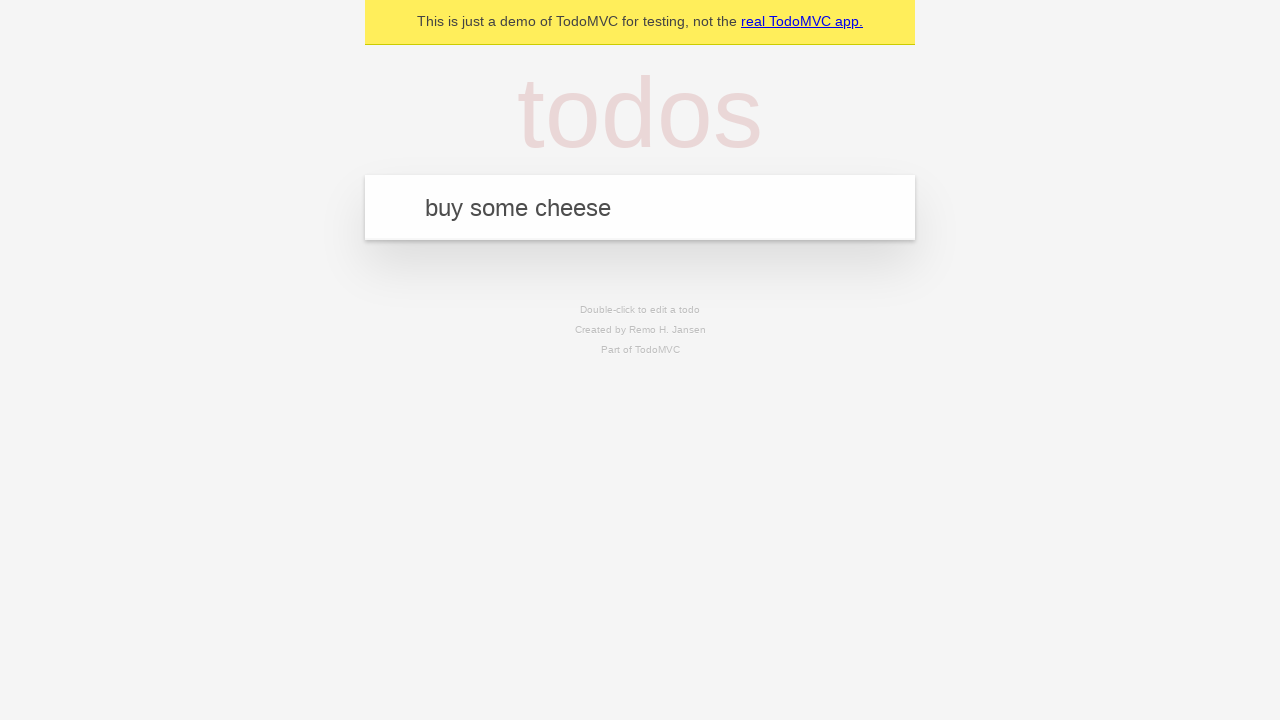

Pressed Enter to create first todo on internal:attr=[placeholder="What needs to be done?"i]
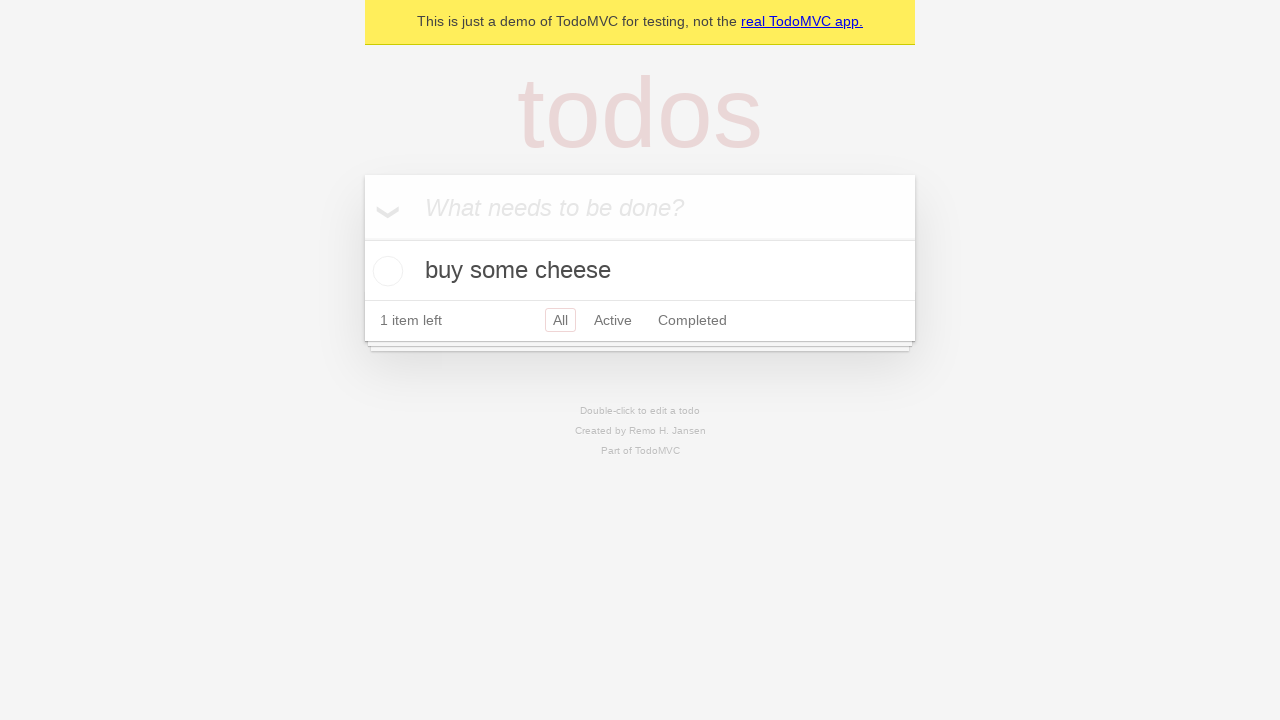

Filled second todo: 'feed the cat' on internal:attr=[placeholder="What needs to be done?"i]
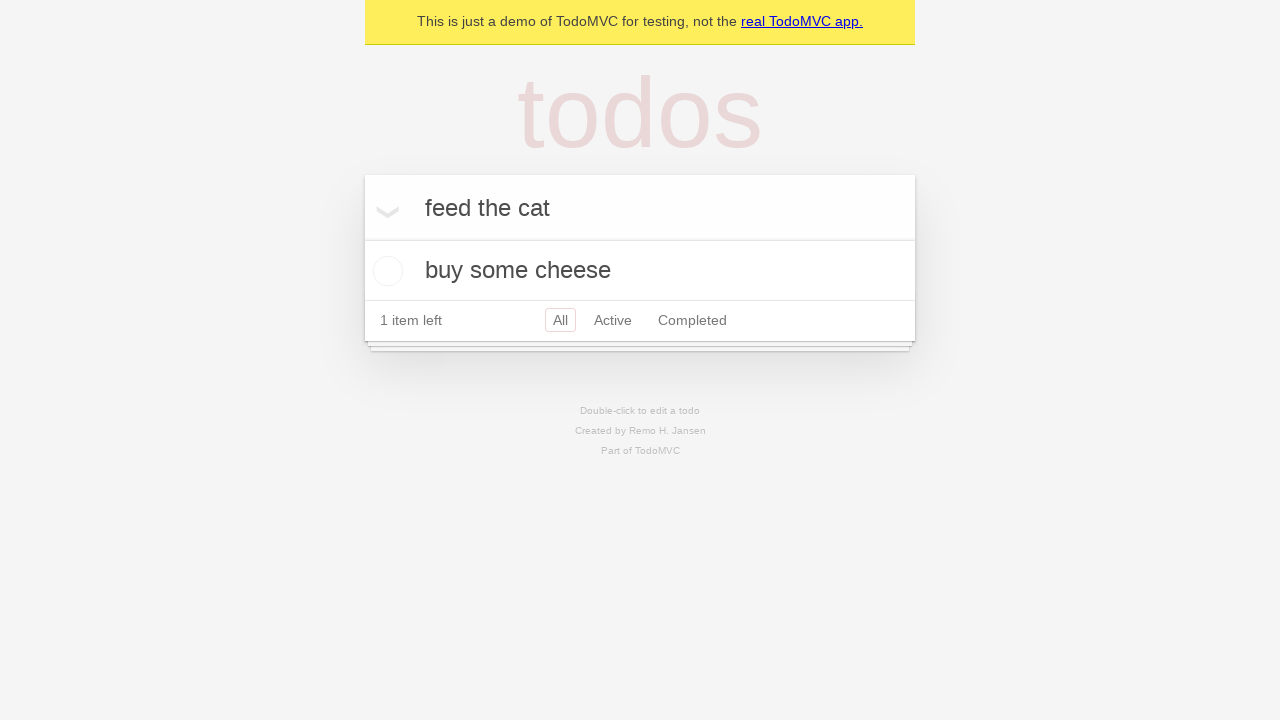

Pressed Enter to create second todo on internal:attr=[placeholder="What needs to be done?"i]
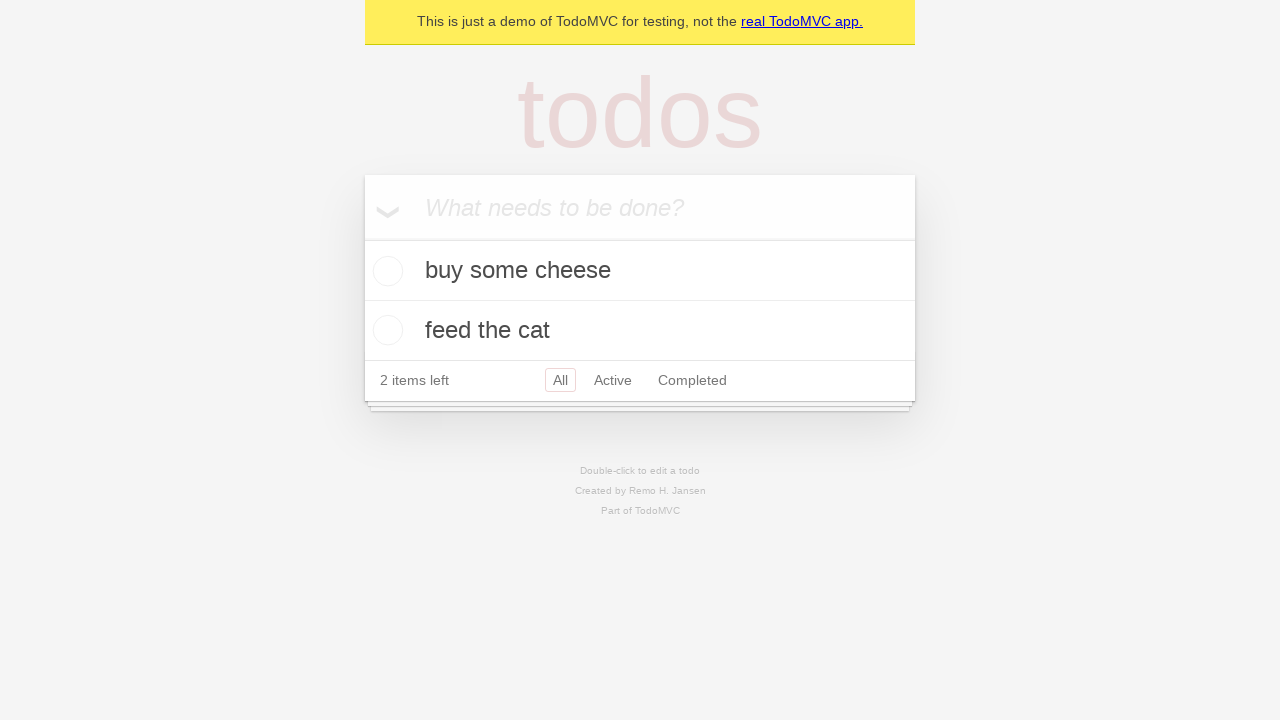

Filled third todo: 'book a doctors appointment' on internal:attr=[placeholder="What needs to be done?"i]
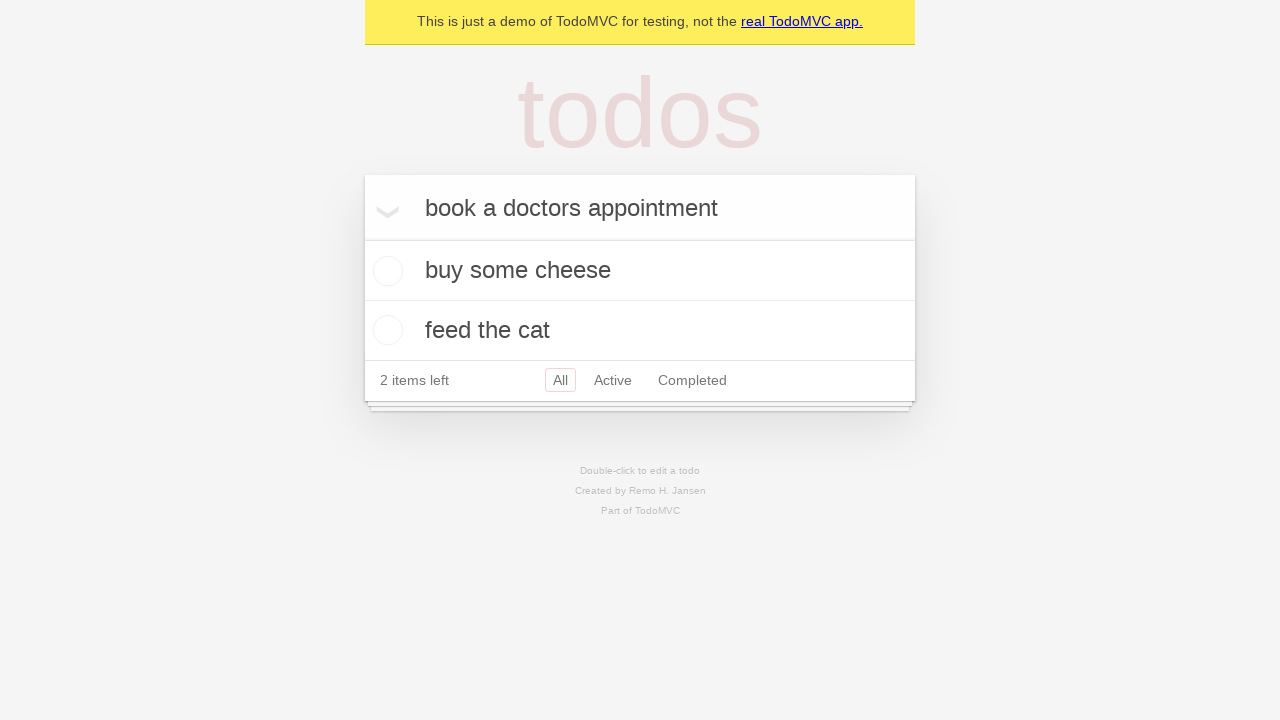

Pressed Enter to create third todo on internal:attr=[placeholder="What needs to be done?"i]
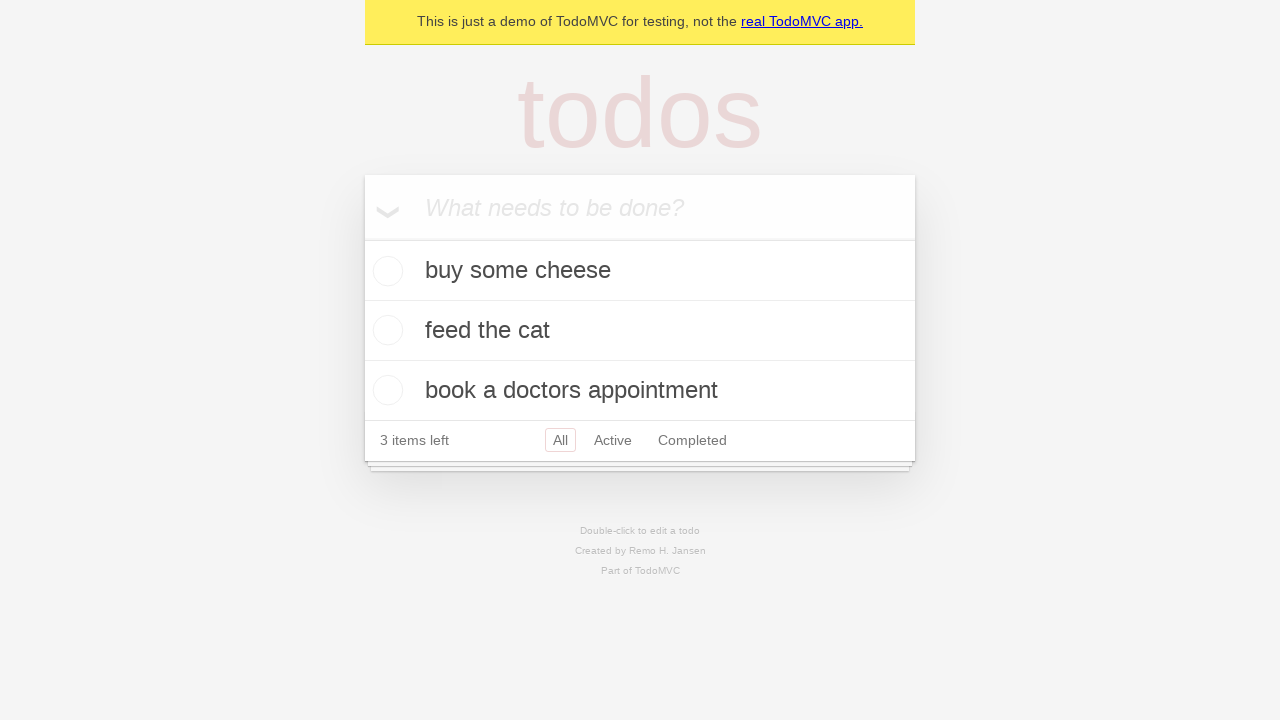

Checked the second todo item (feed the cat) to mark it as completed at (385, 330) on internal:testid=[data-testid="todo-item"s] >> nth=1 >> internal:role=checkbox
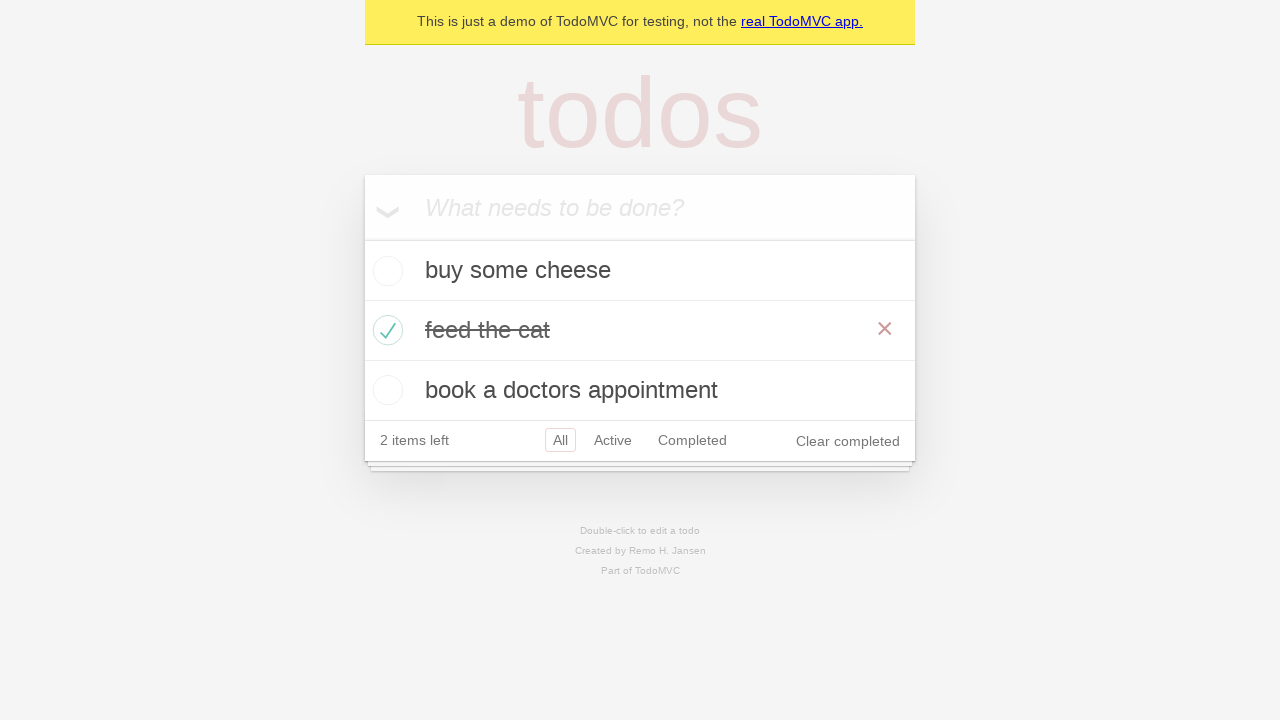

Clicked Active filter to display only uncompleted todo items at (613, 440) on internal:role=link[name="Active"i]
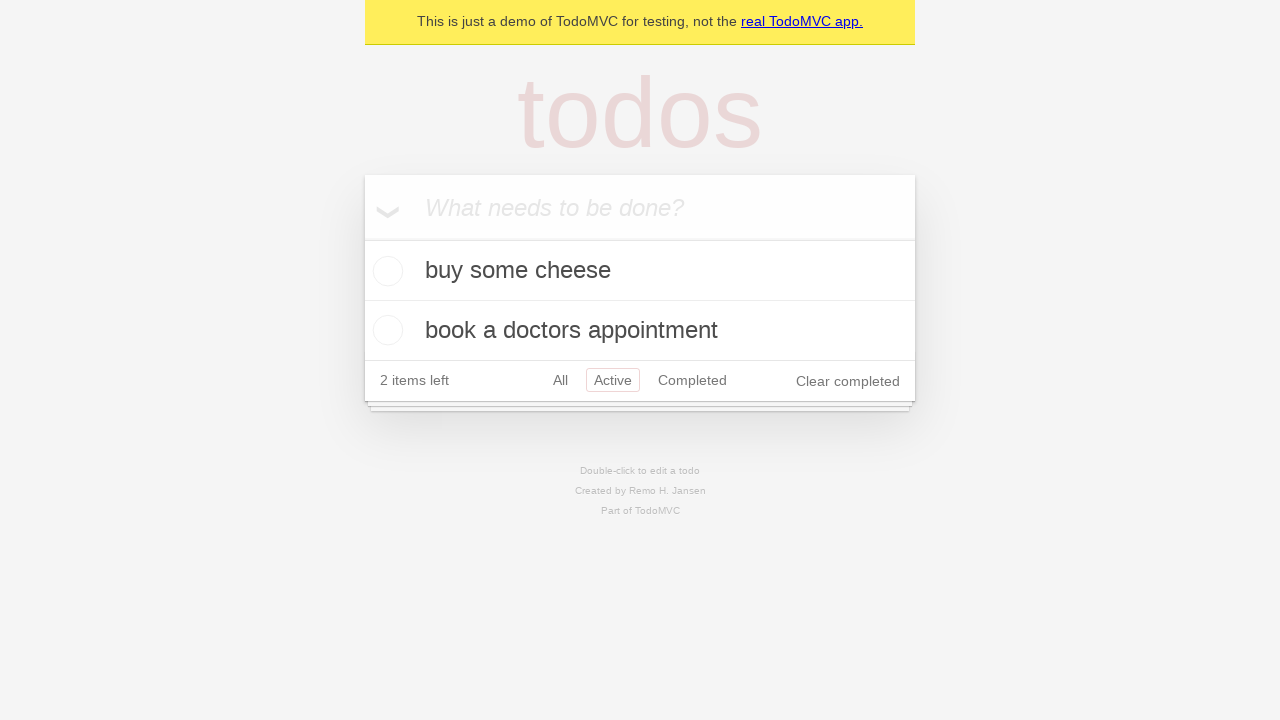

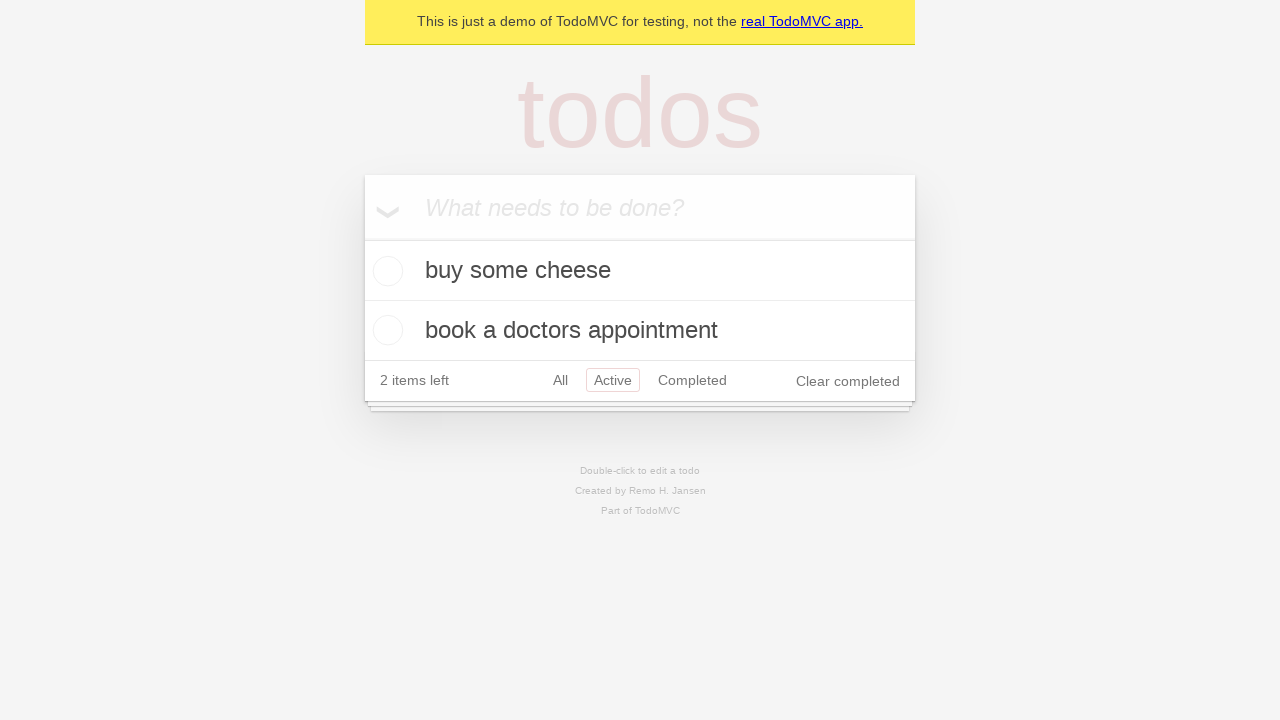